Navigates to the Selenium downloads page and clicks on the navbar dropdown button (About menu)

Starting URL: https://www.selenium.dev/downloads/

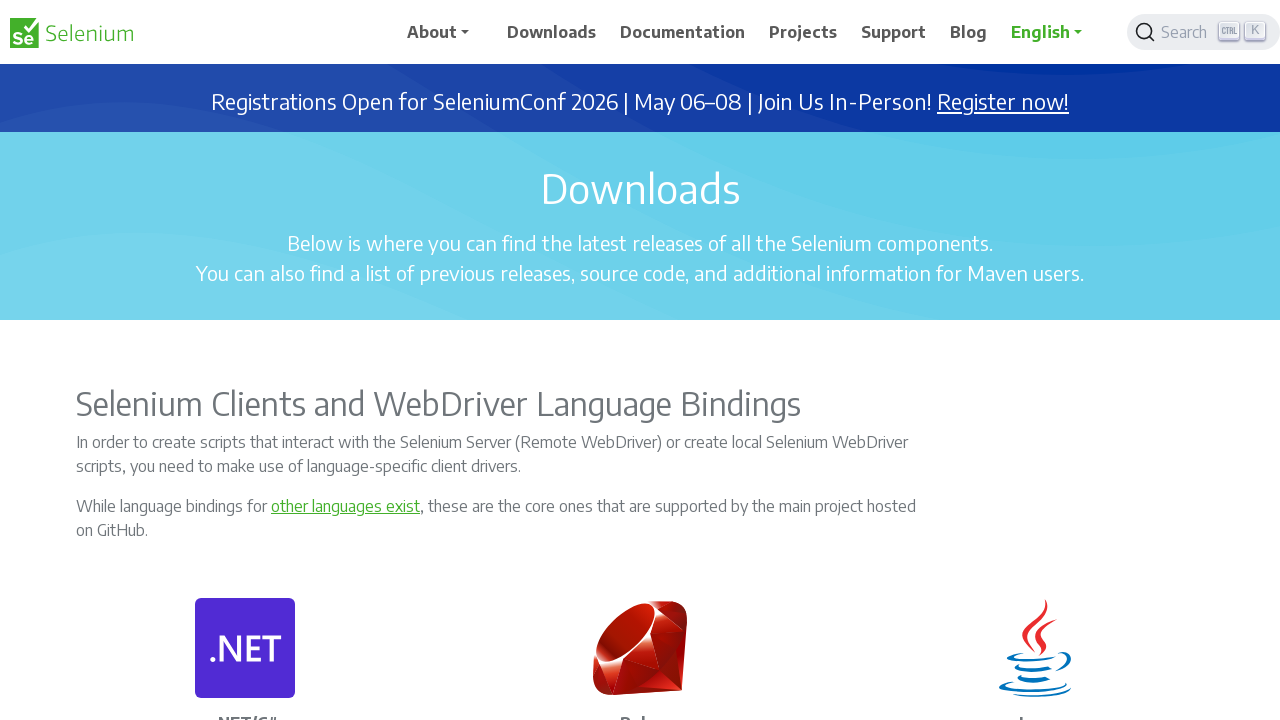

Navigated to Selenium downloads page
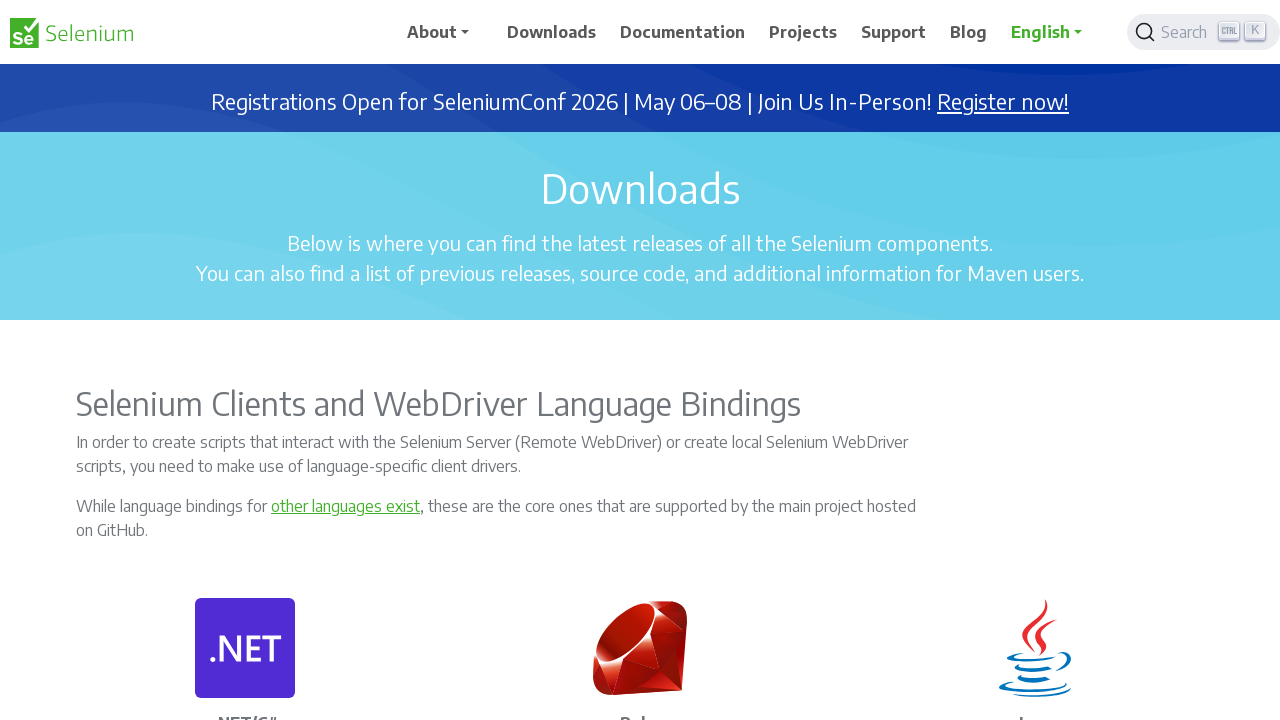

Clicked navbar dropdown button (About menu) at (445, 32) on #navbarDropdown
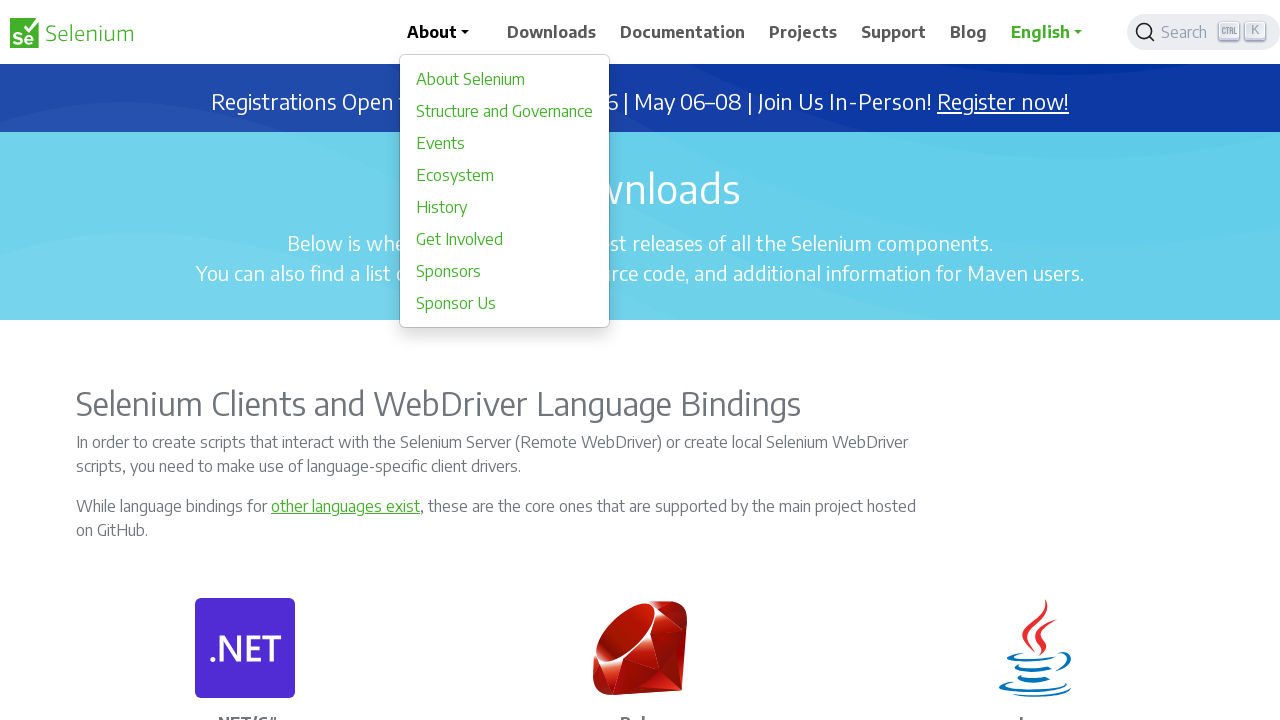

Waited for dropdown menu to appear
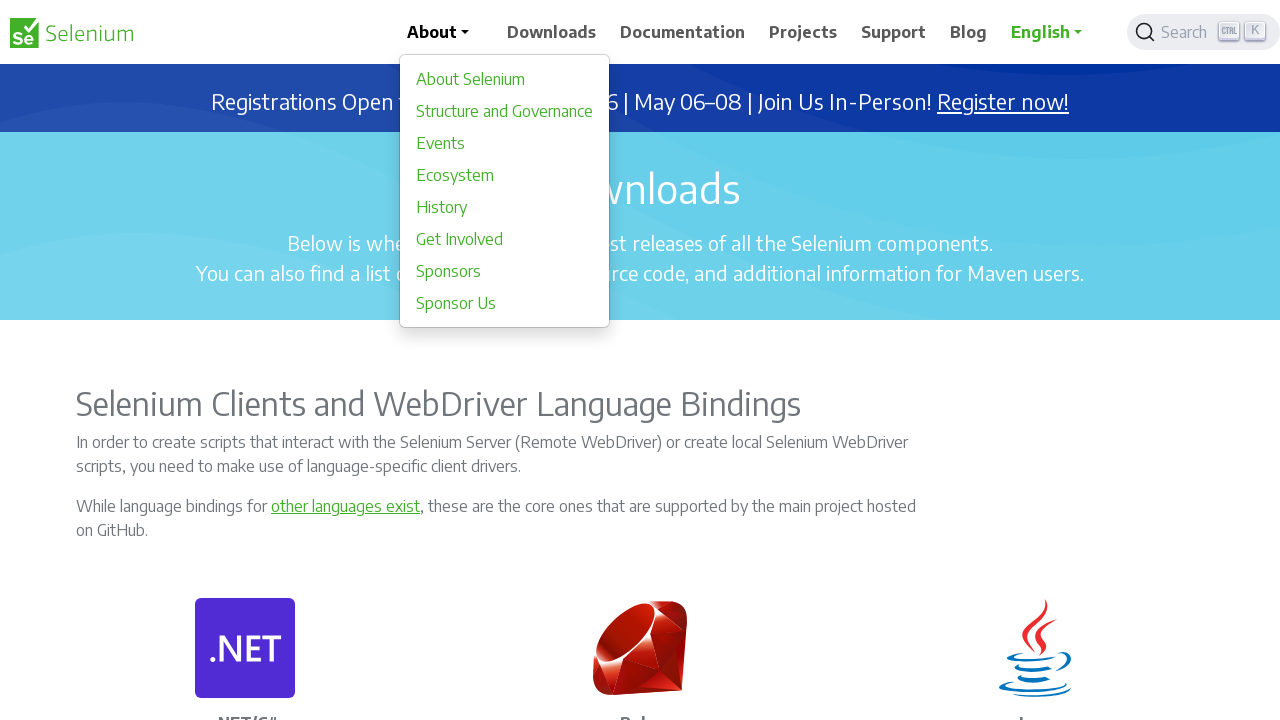

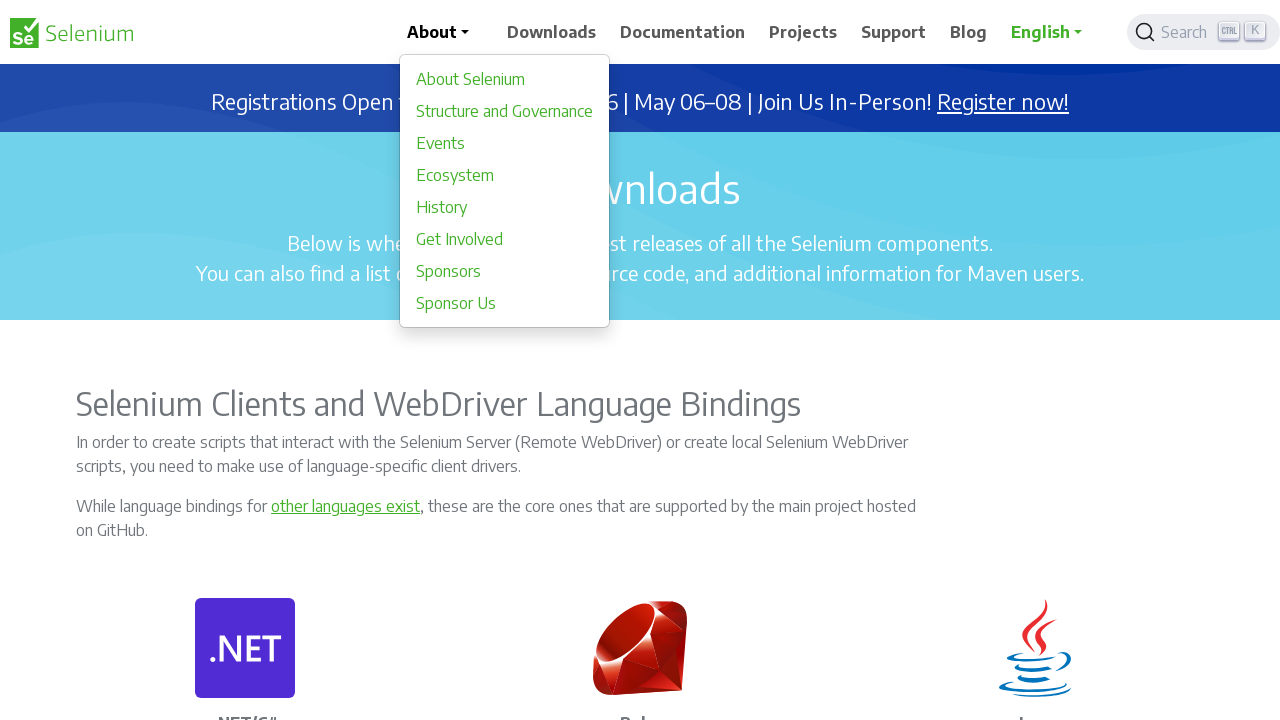